Tests form interaction by reading a hidden attribute value from an element, performing a mathematical calculation on it, filling the answer into an input field, checking two checkboxes, and submitting the form.

Starting URL: http://suninjuly.github.io/get_attribute.html

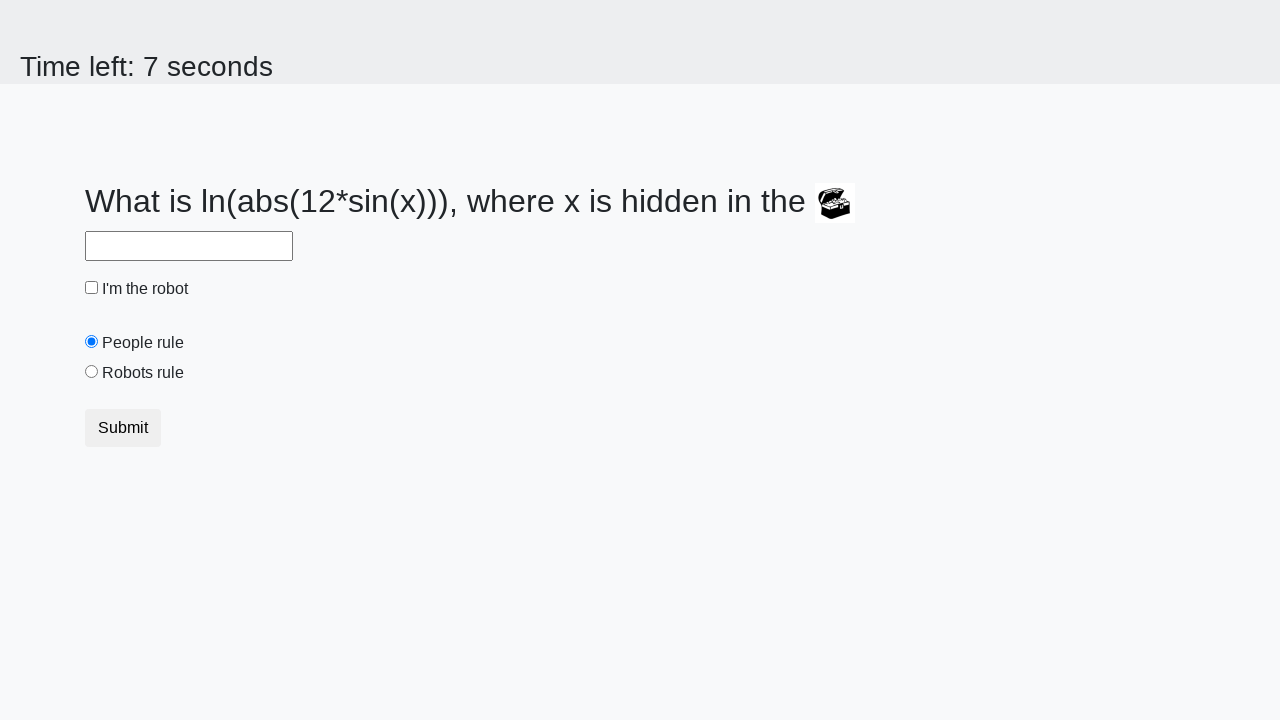

Located treasure element with hidden attribute
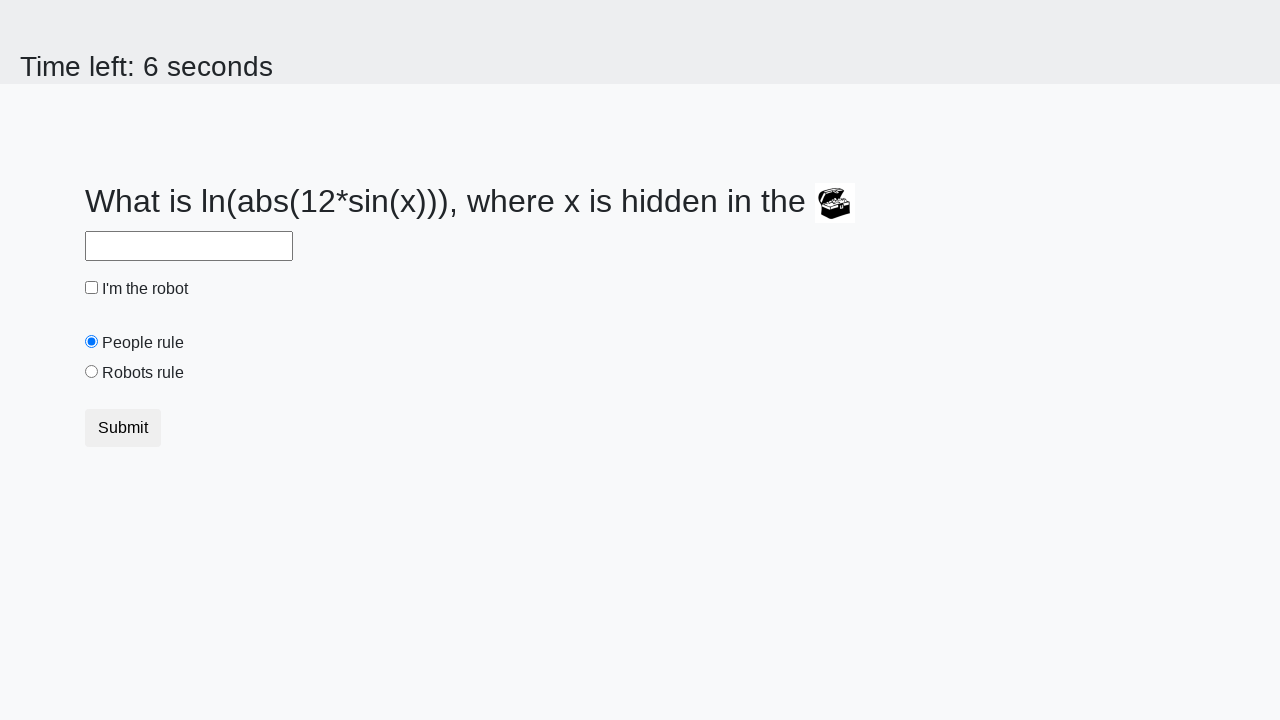

Retrieved 'valuex' attribute from treasure element: 151
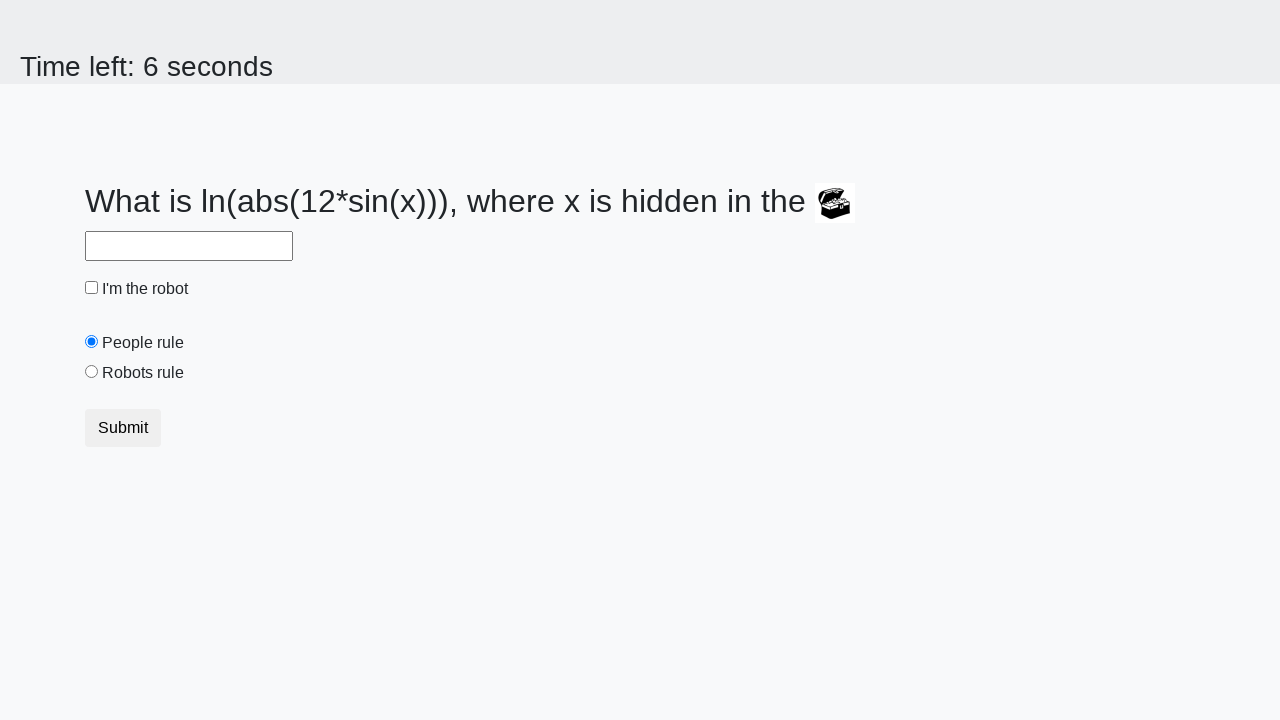

Calculated answer using logarithmic formula: 0.8861607802768571
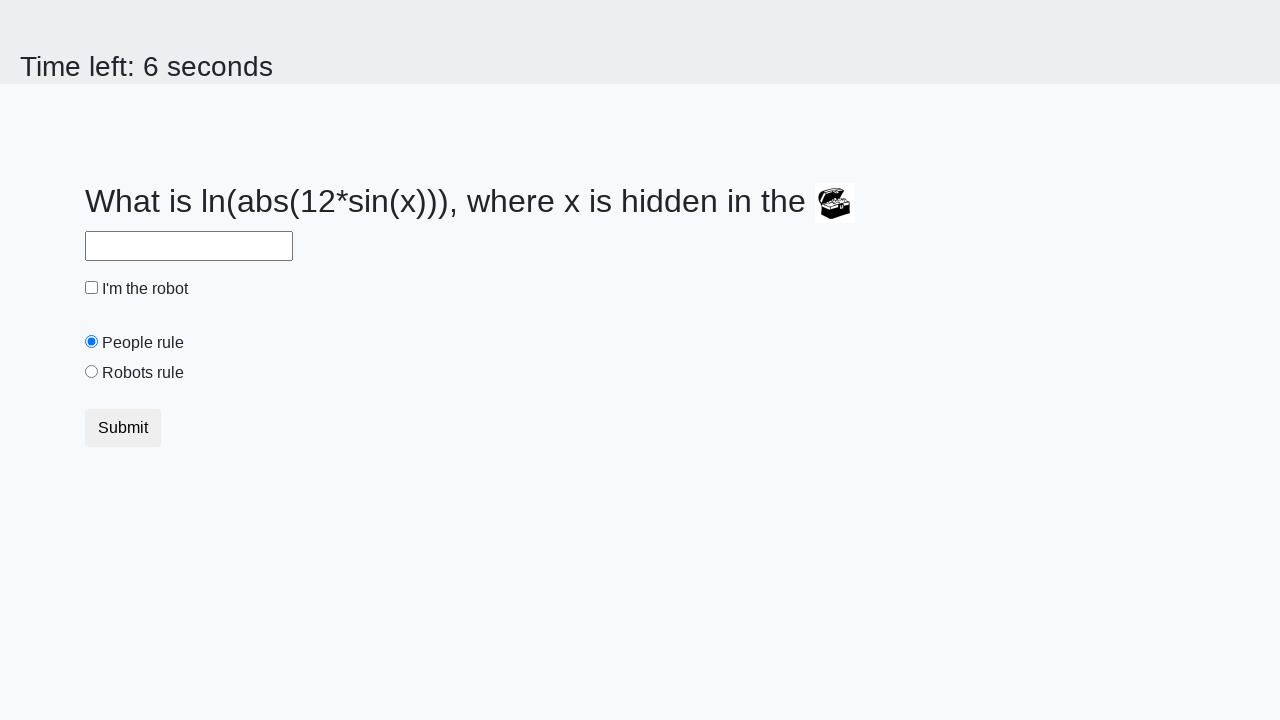

Filled answer field with calculated value on #answer
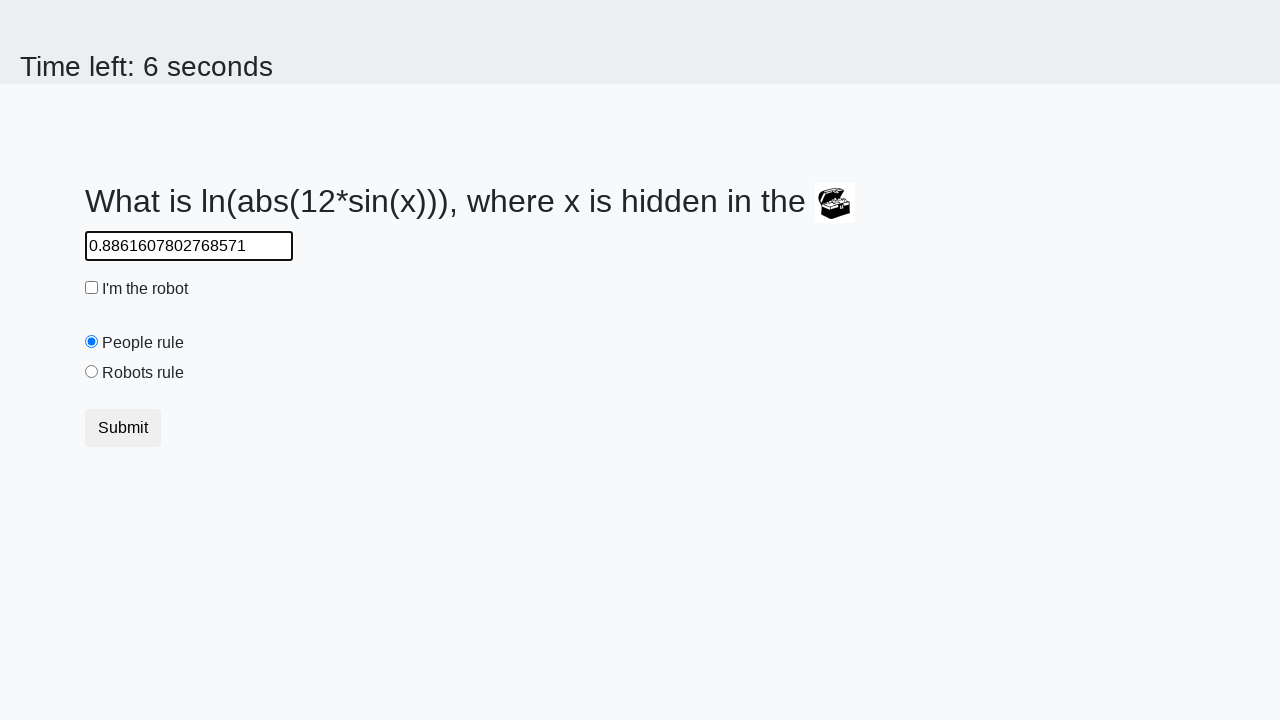

Checked the robot checkbox at (92, 288) on #robotCheckbox
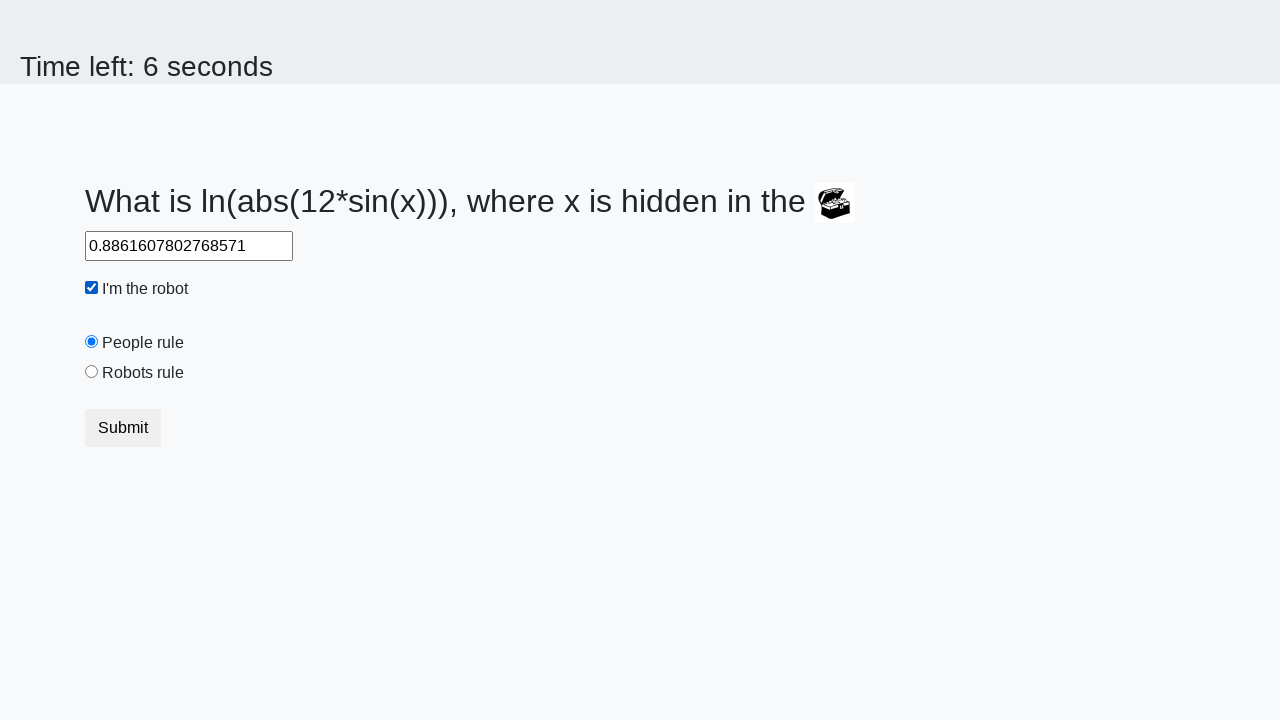

Checked the robots rule checkbox at (92, 372) on #robotsRule
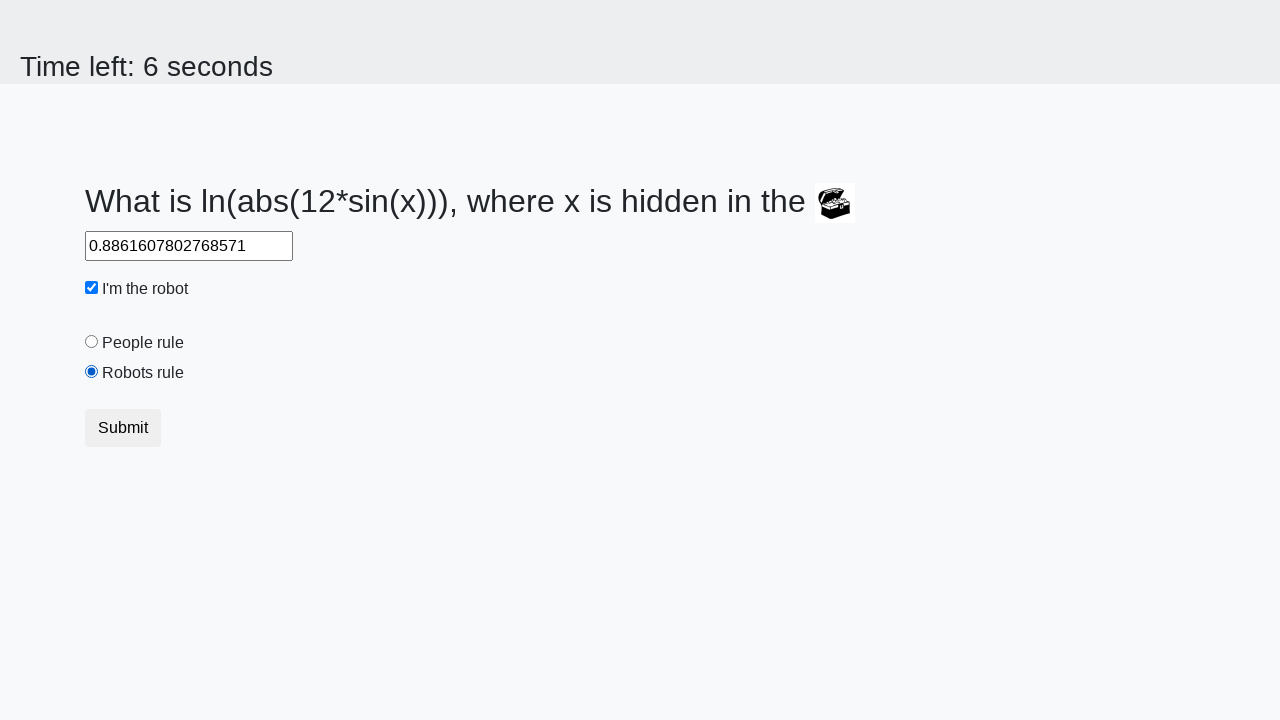

Clicked submit button to submit form at (123, 428) on .btn-default
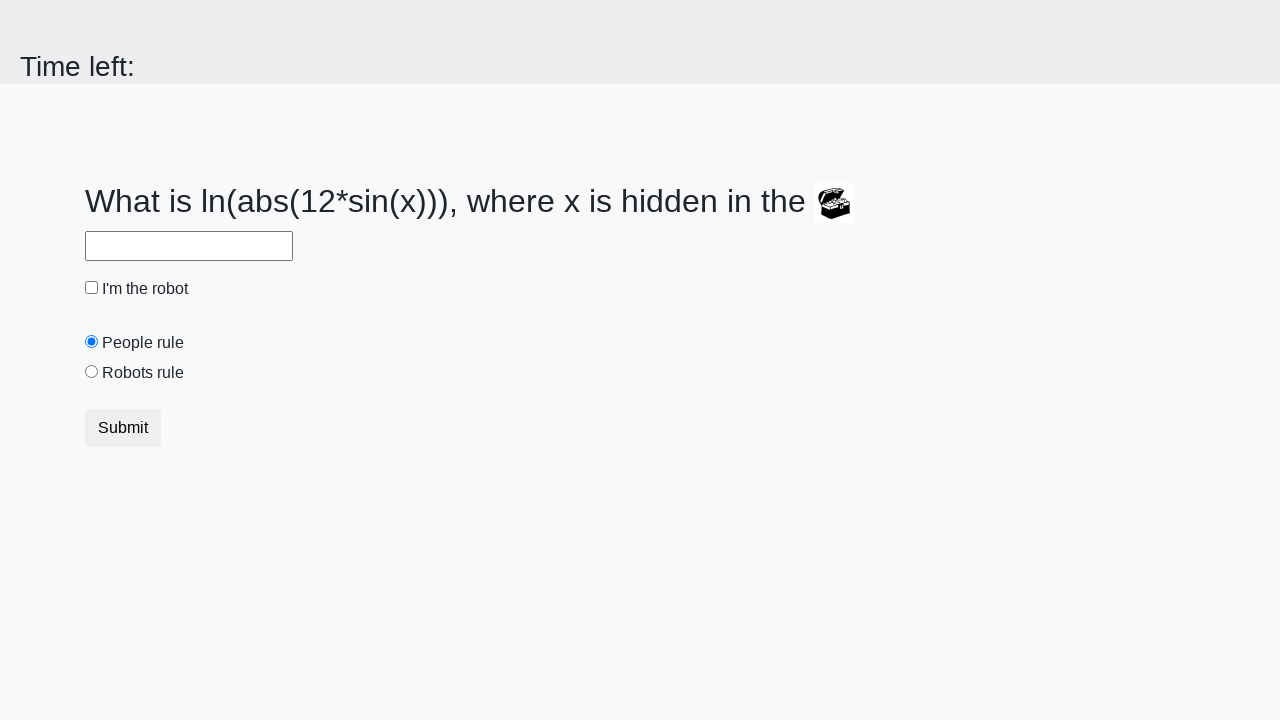

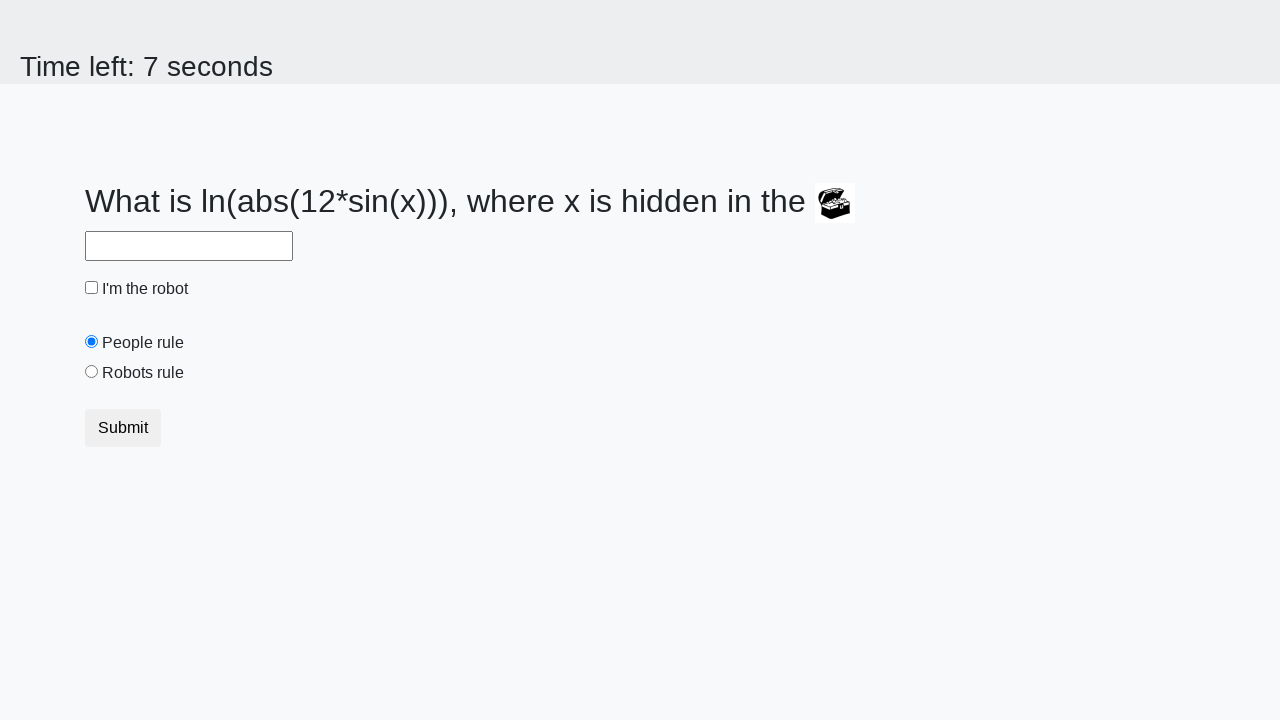